Tests the default state of the ABC page by navigating to Browse Languages and verifying the default letter 'A' category is displayed

Starting URL: https://www.99-bottles-of-beer.net/

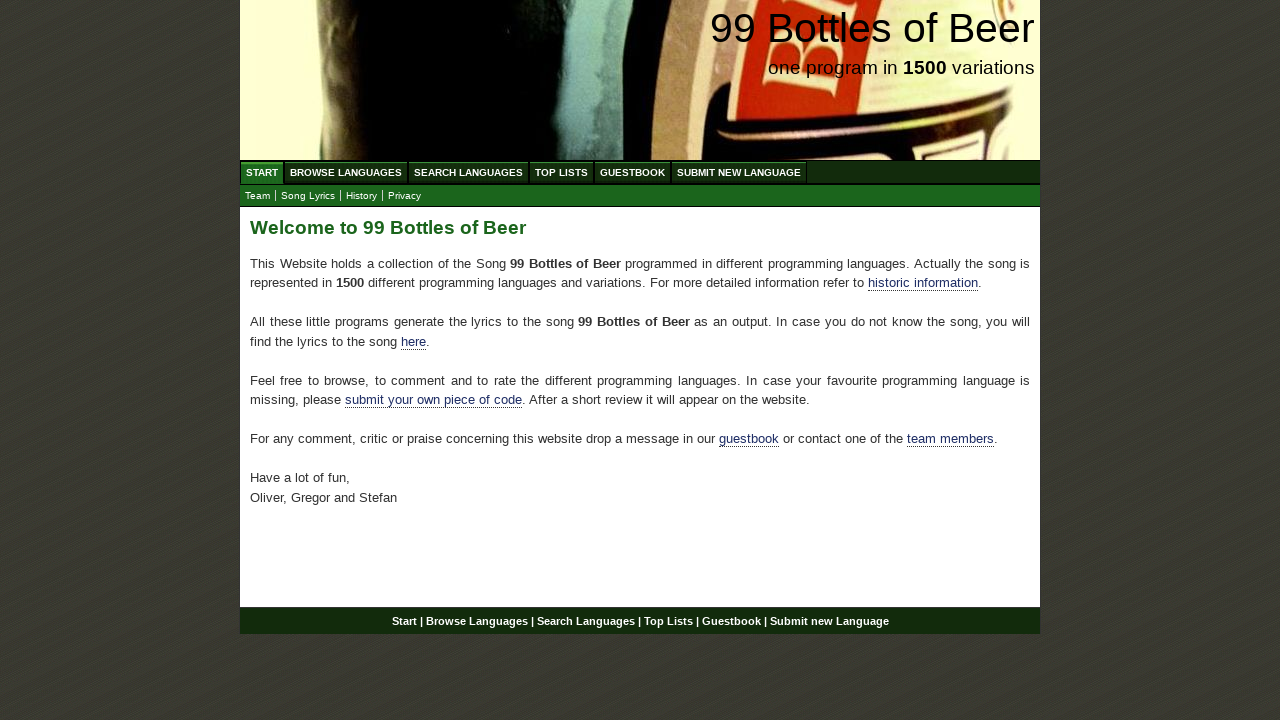

Clicked on Browse Languages menu to navigate to ABC page at (346, 172) on xpath=//div[@id='navigation']/ul//a[@href='/abc.html']
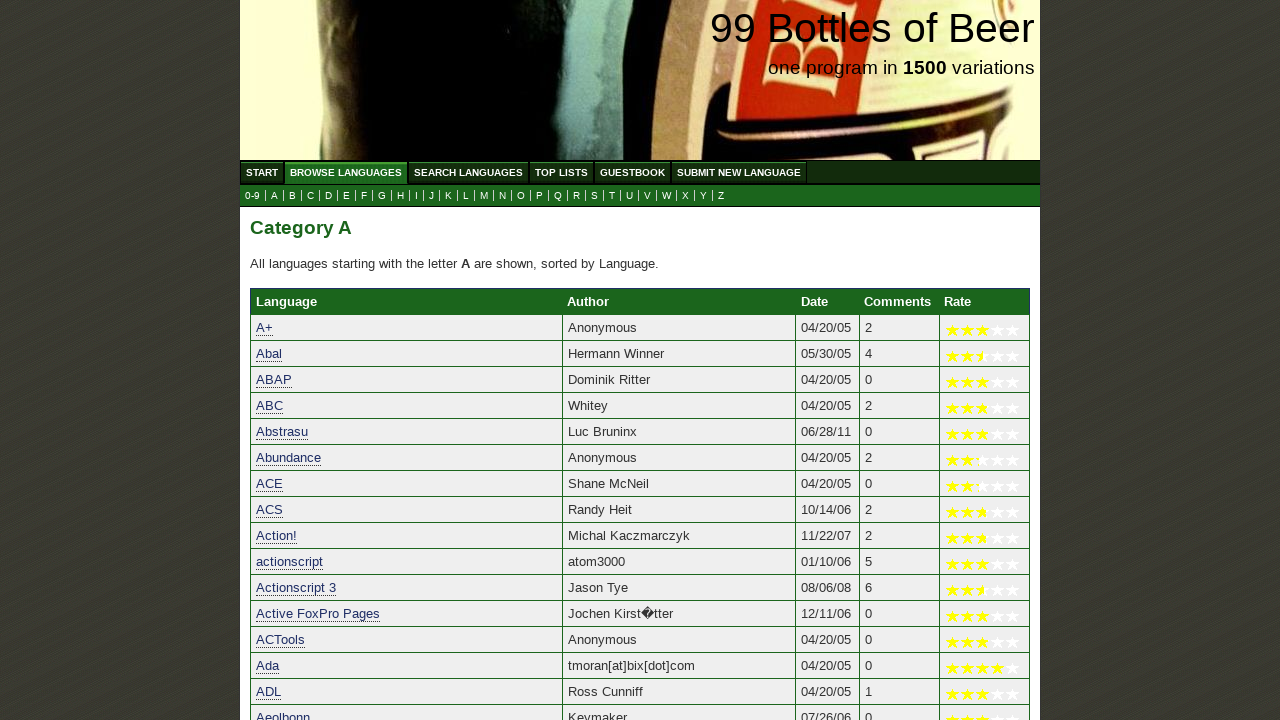

Verified default category 'A' heading is displayed
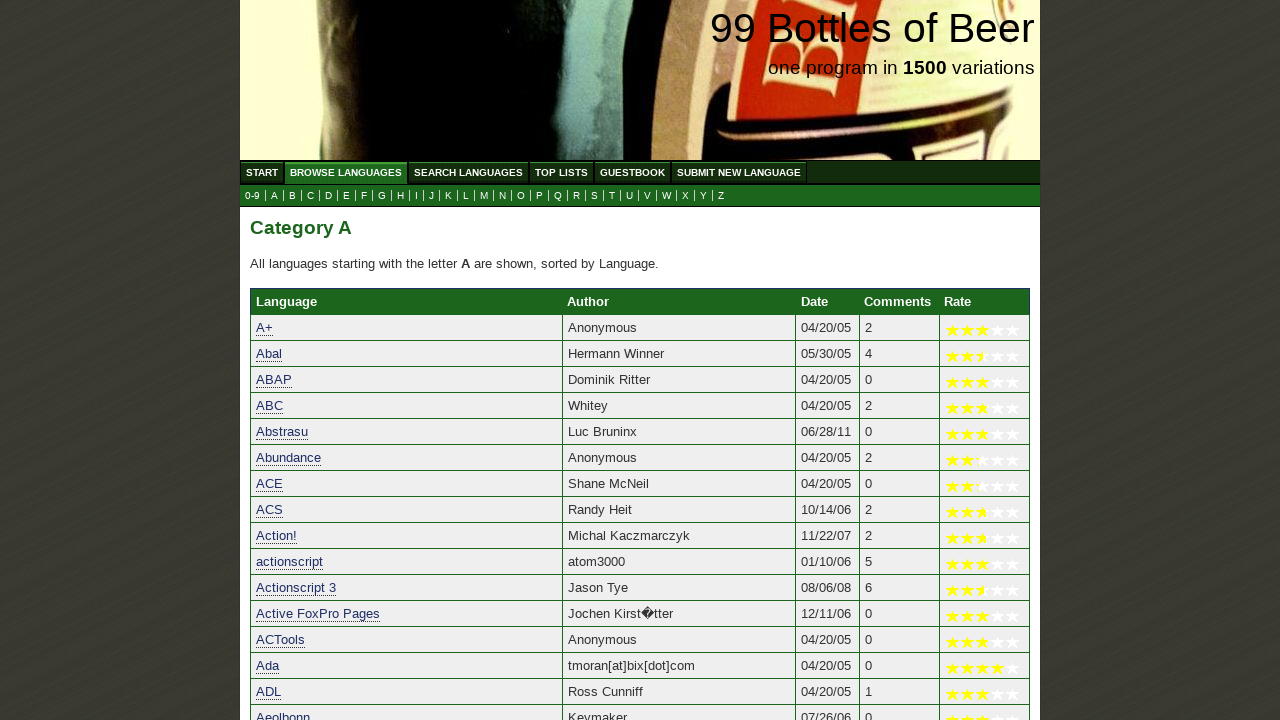

Verified language list for category 'A' has loaded
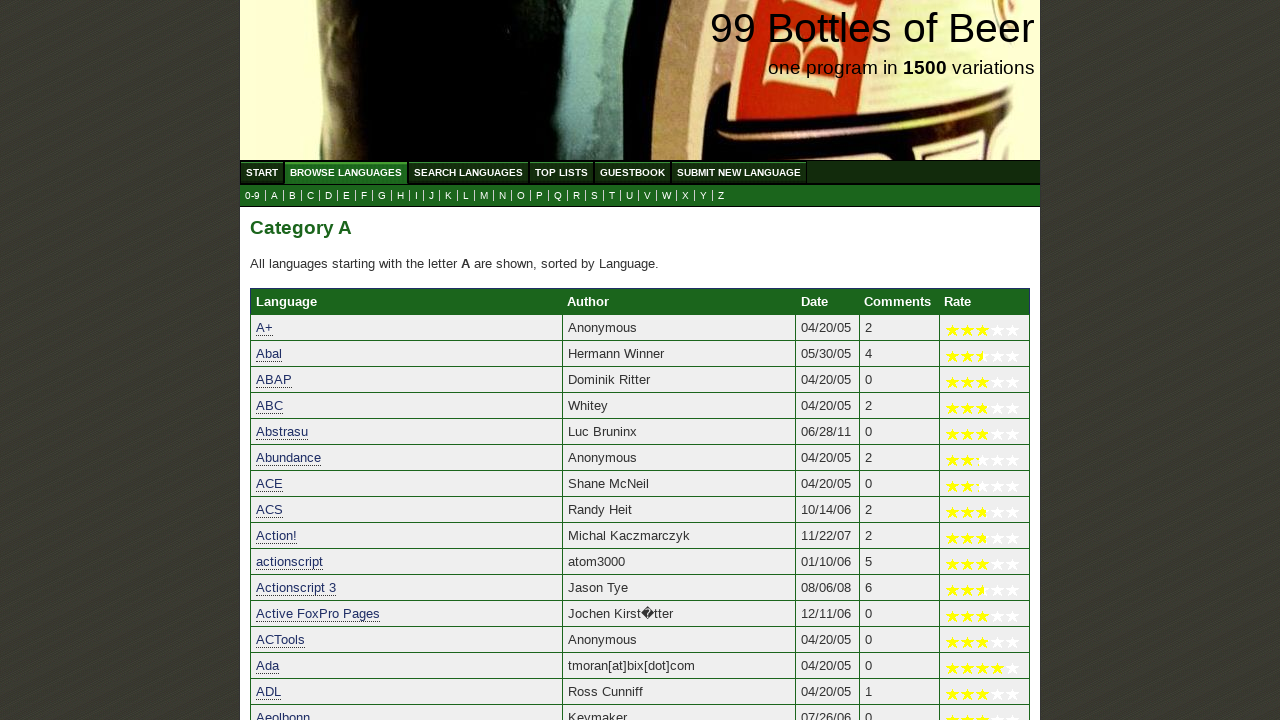

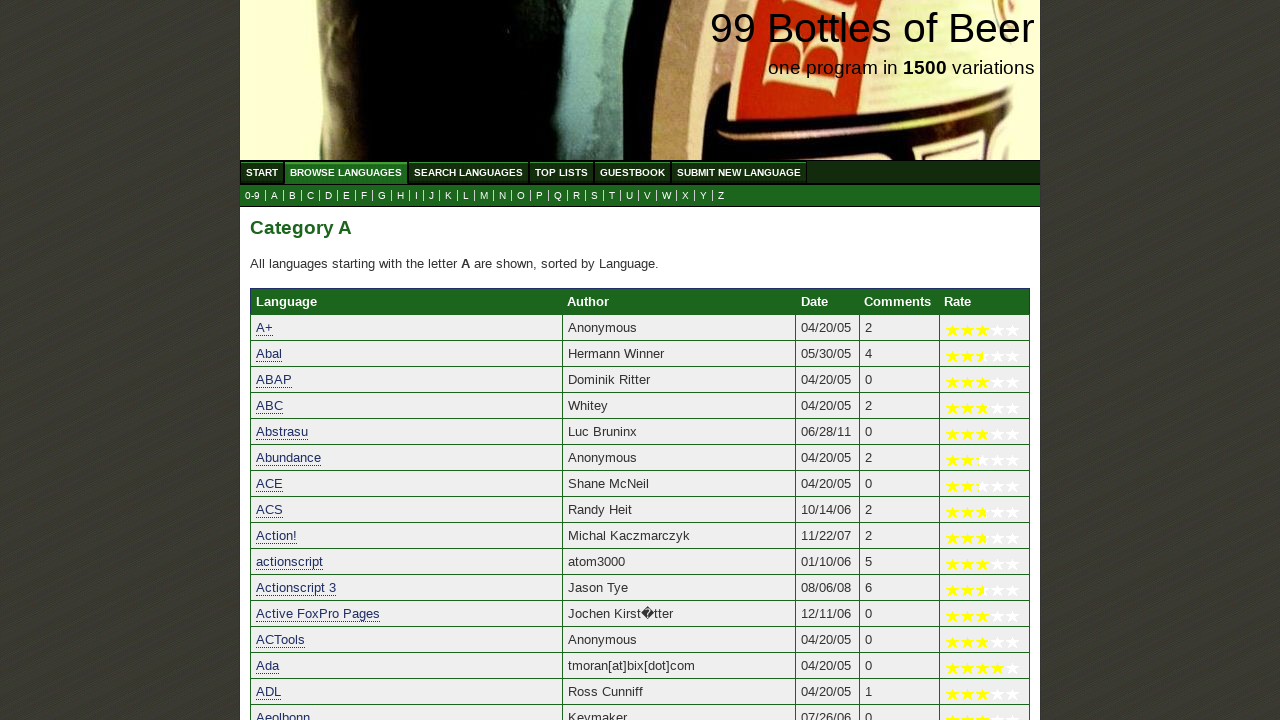